Navigates to Bandwidth's messaging API documentation page and verifies that a download link is present on the page.

Starting URL: https://dev.bandwidth.com/apis/messaging/

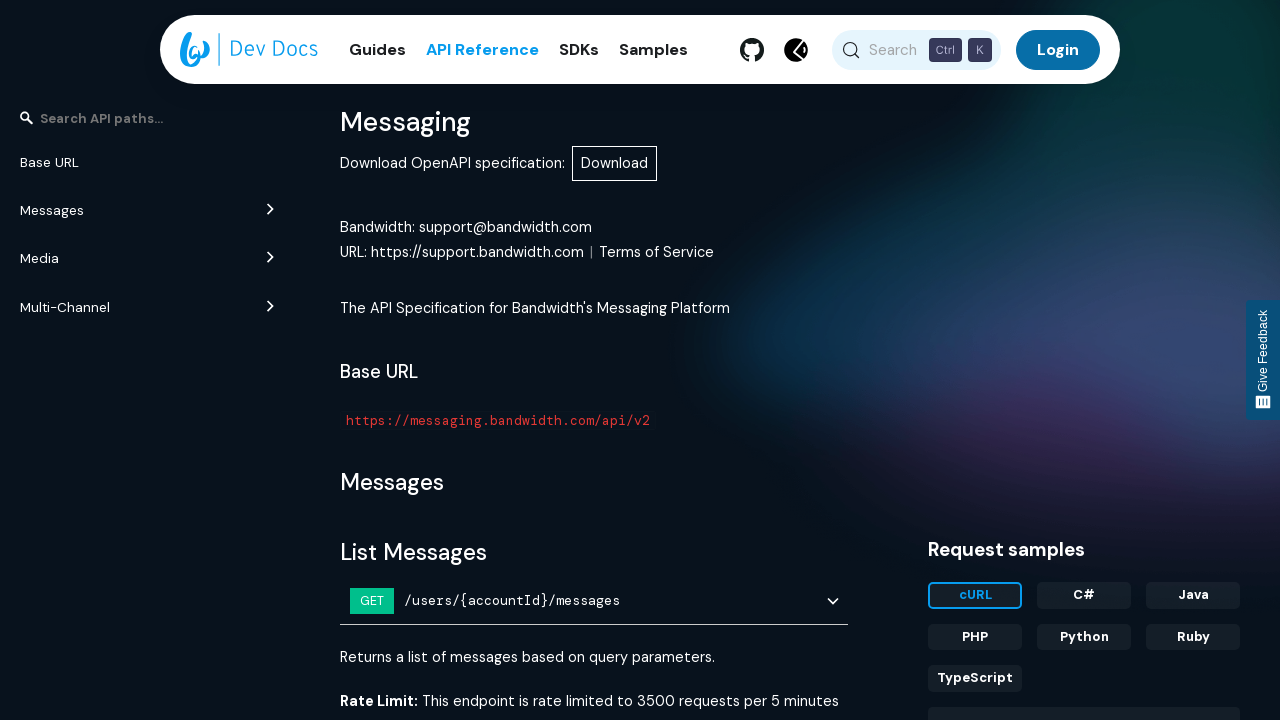

Navigated to Bandwidth messaging API documentation page
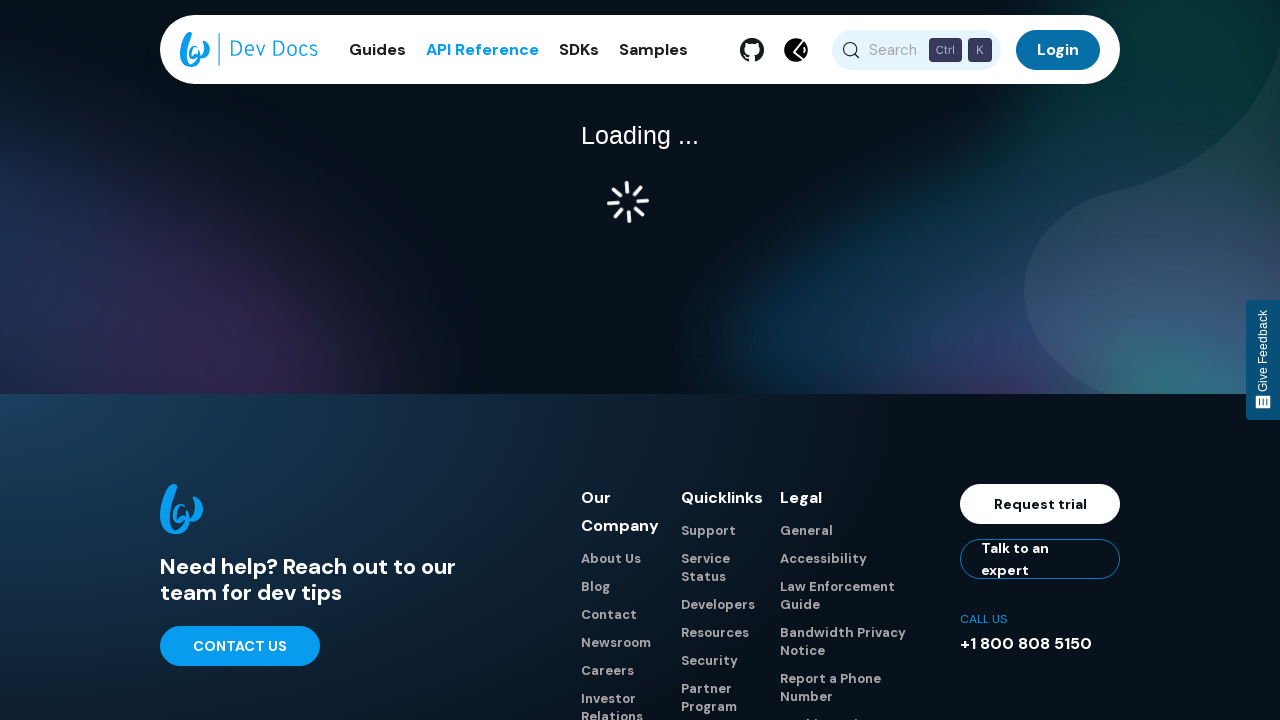

Download link appeared on the page
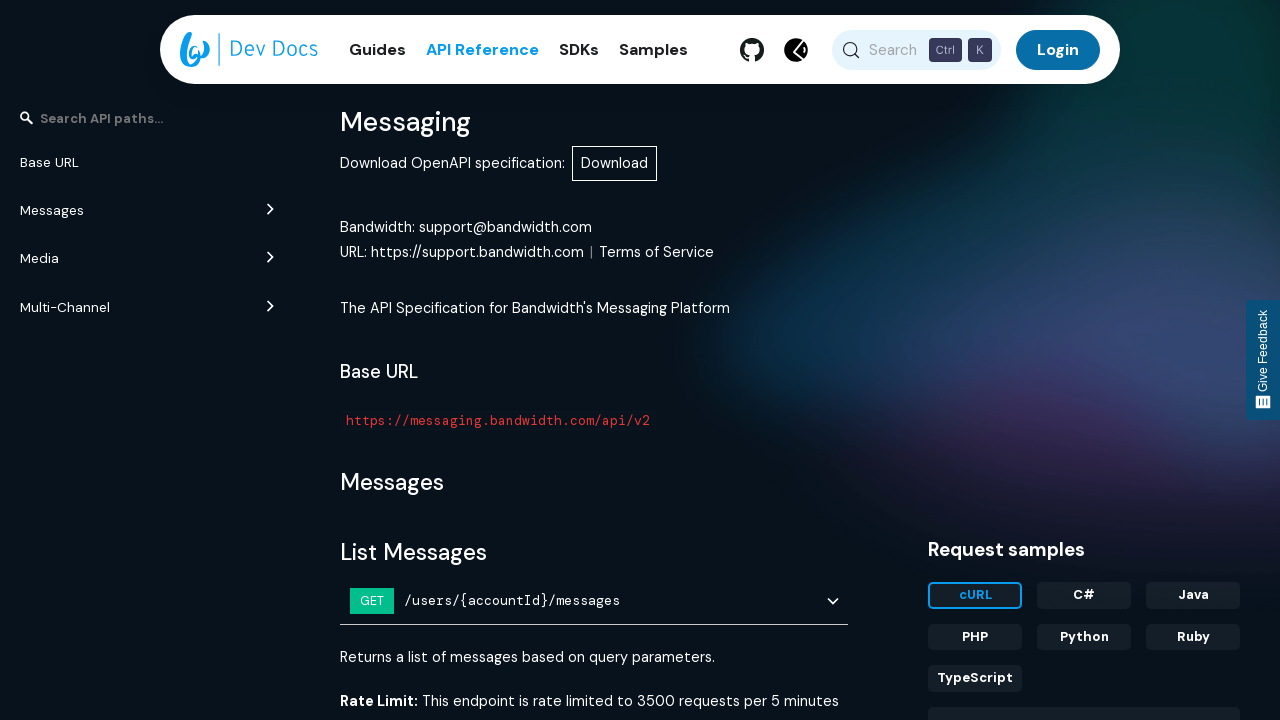

Retrieved href attribute from download link
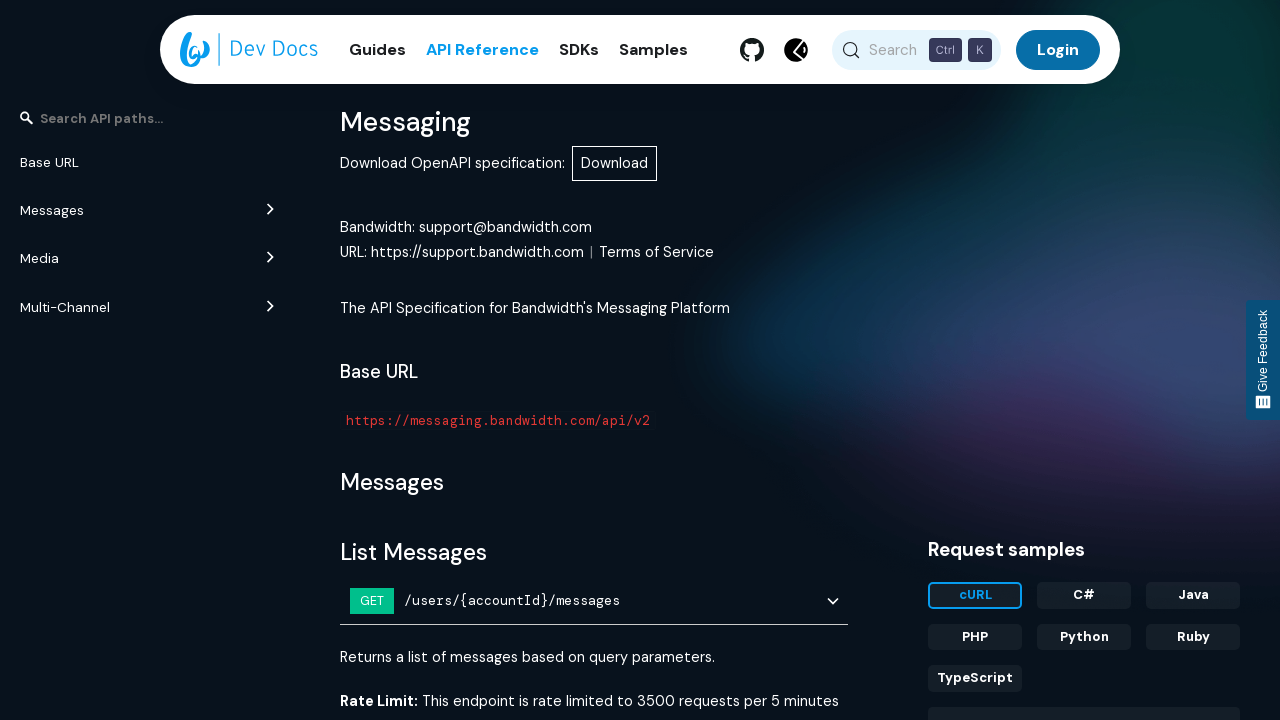

Verified that download link has a valid href attribute
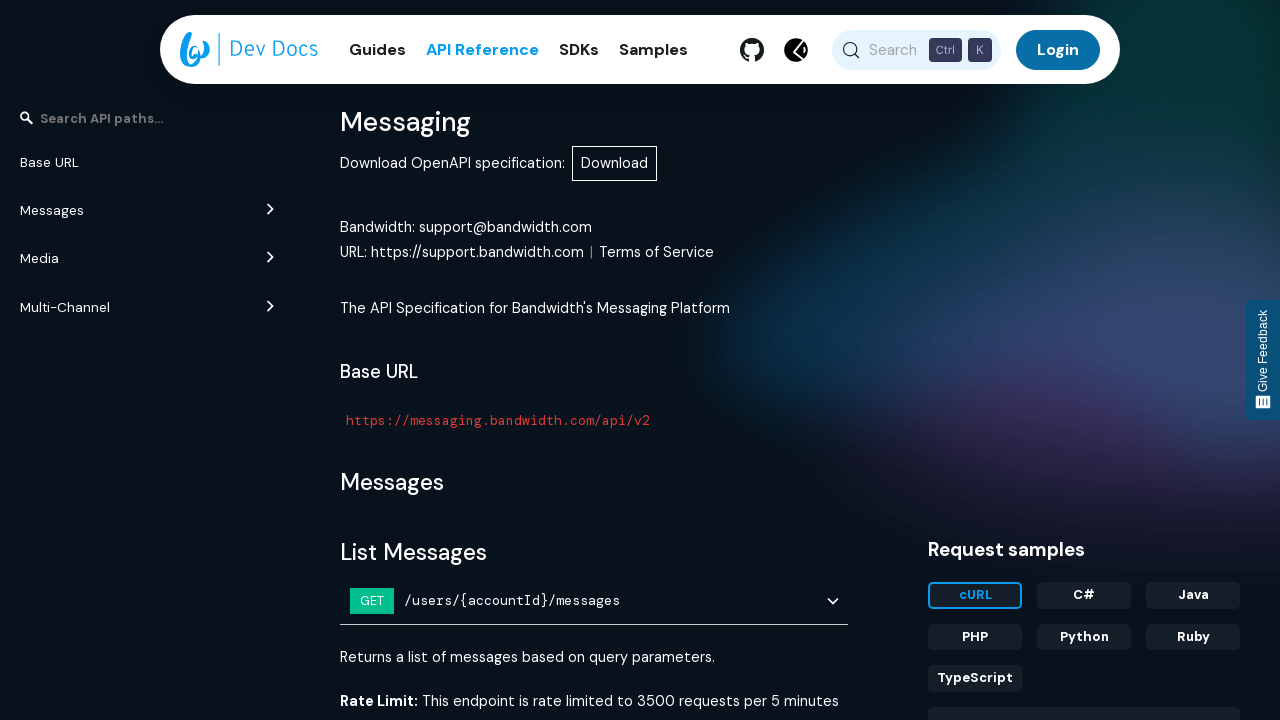

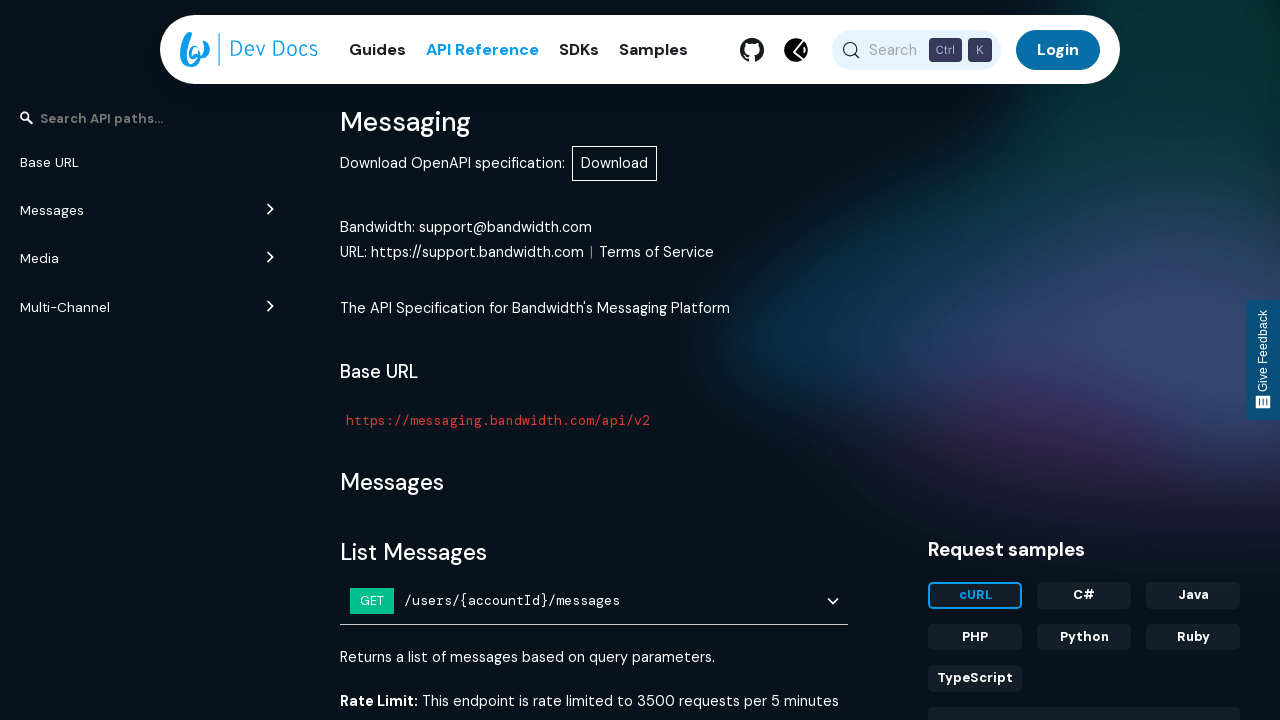